Tests the ISIN code search functionality on the Korea Exchange (KRX) website by entering an ISIN code and clicking the search button

Starting URL: https://isin.krx.co.kr/srch/srch.do?method=srchList

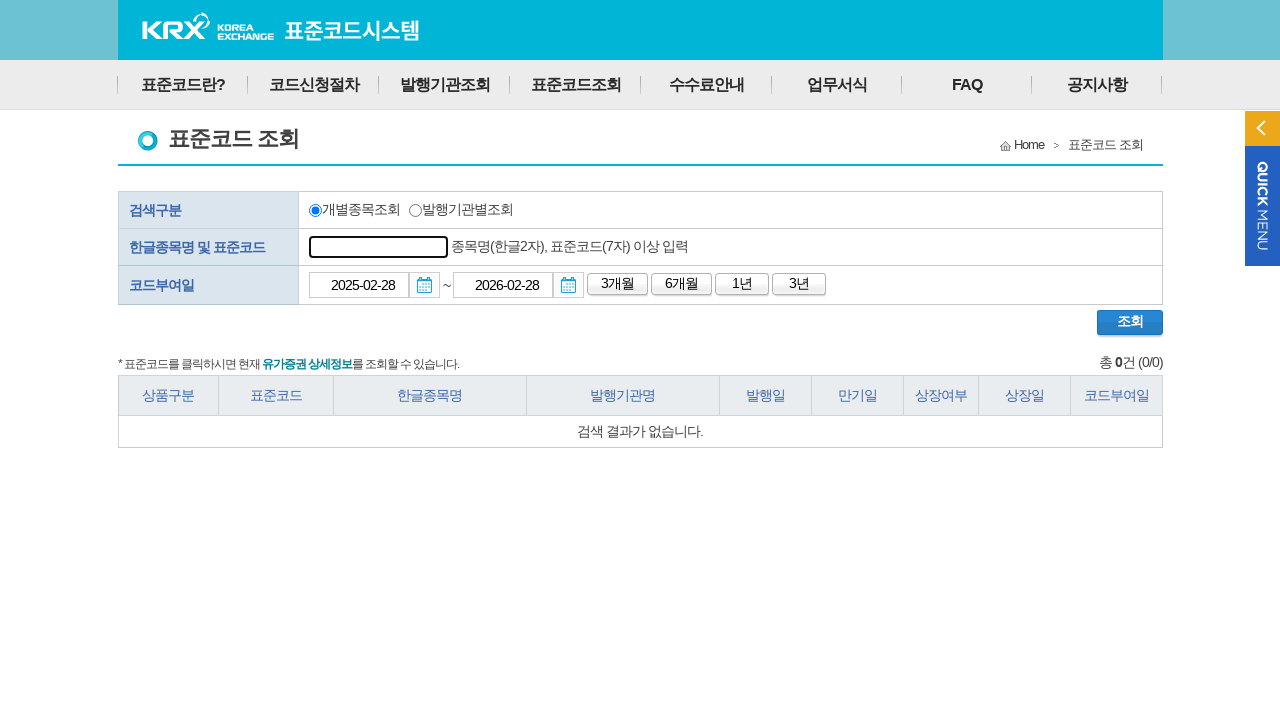

Filled ISIN code search field with 'KR574401BAA2' on #isur_nm1
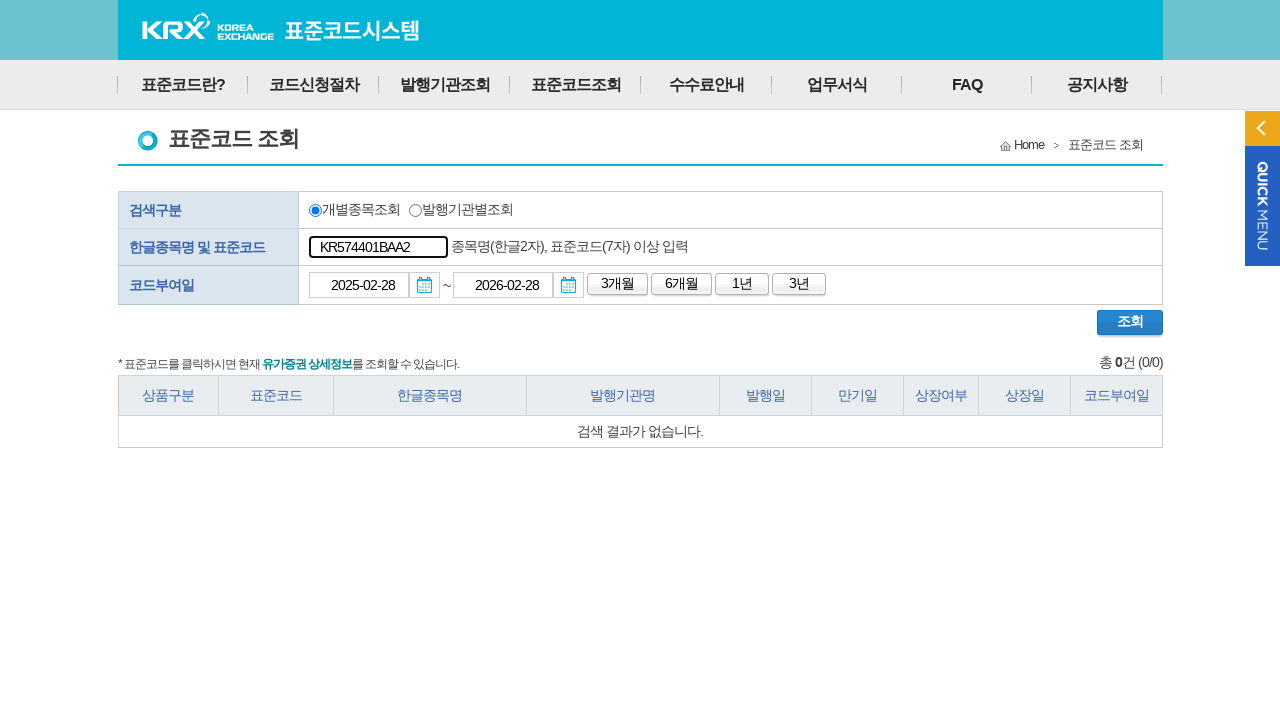

Clicked search button to search for ISIN code at (444, 84) on a:text('조회')
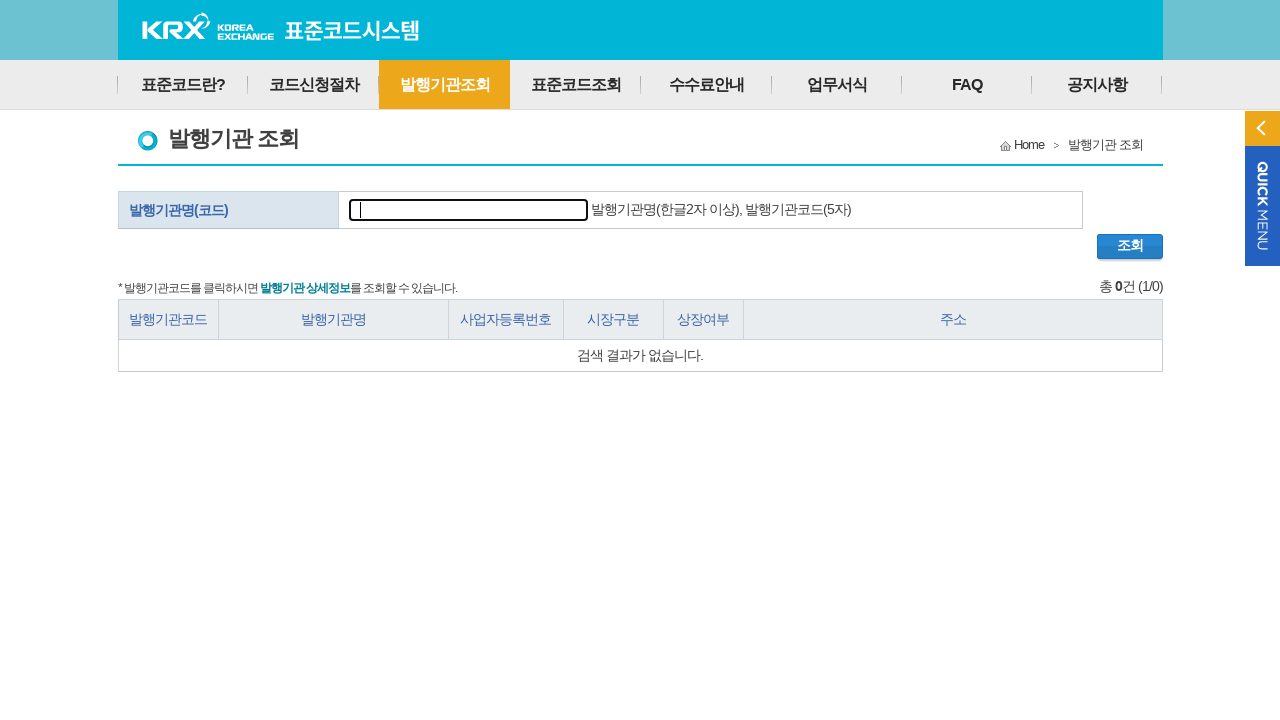

Search results loaded and network became idle
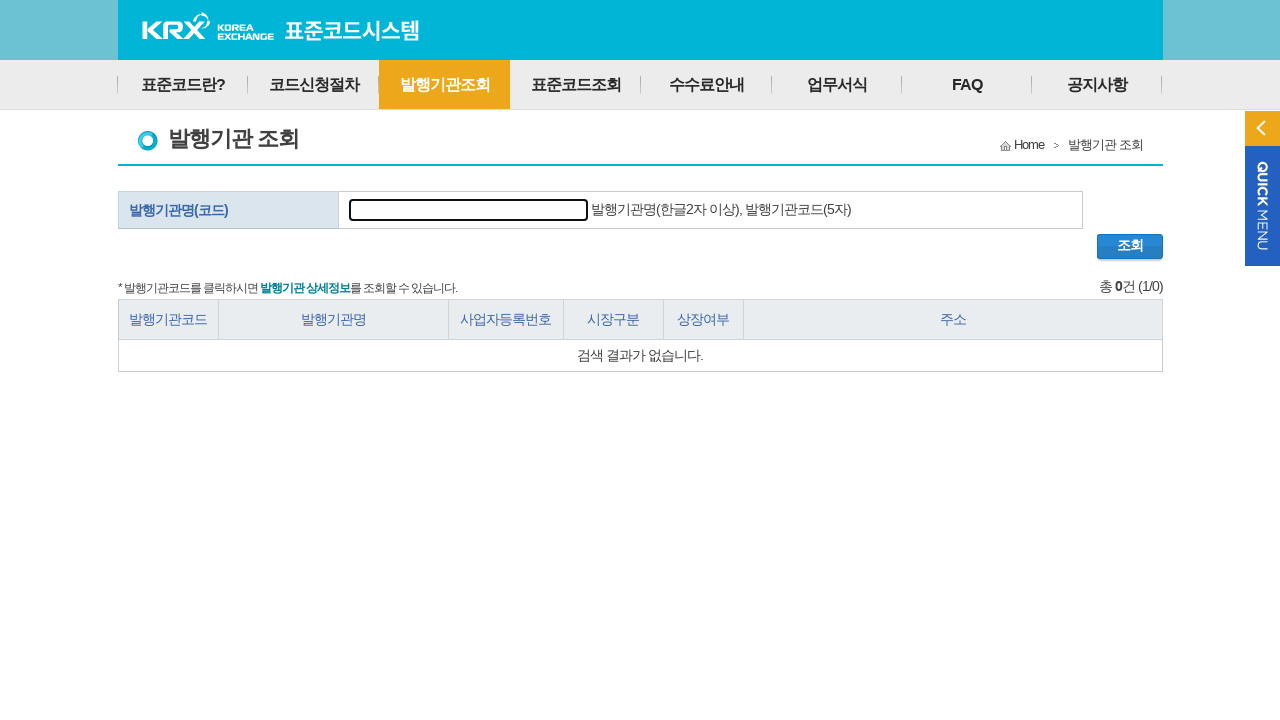

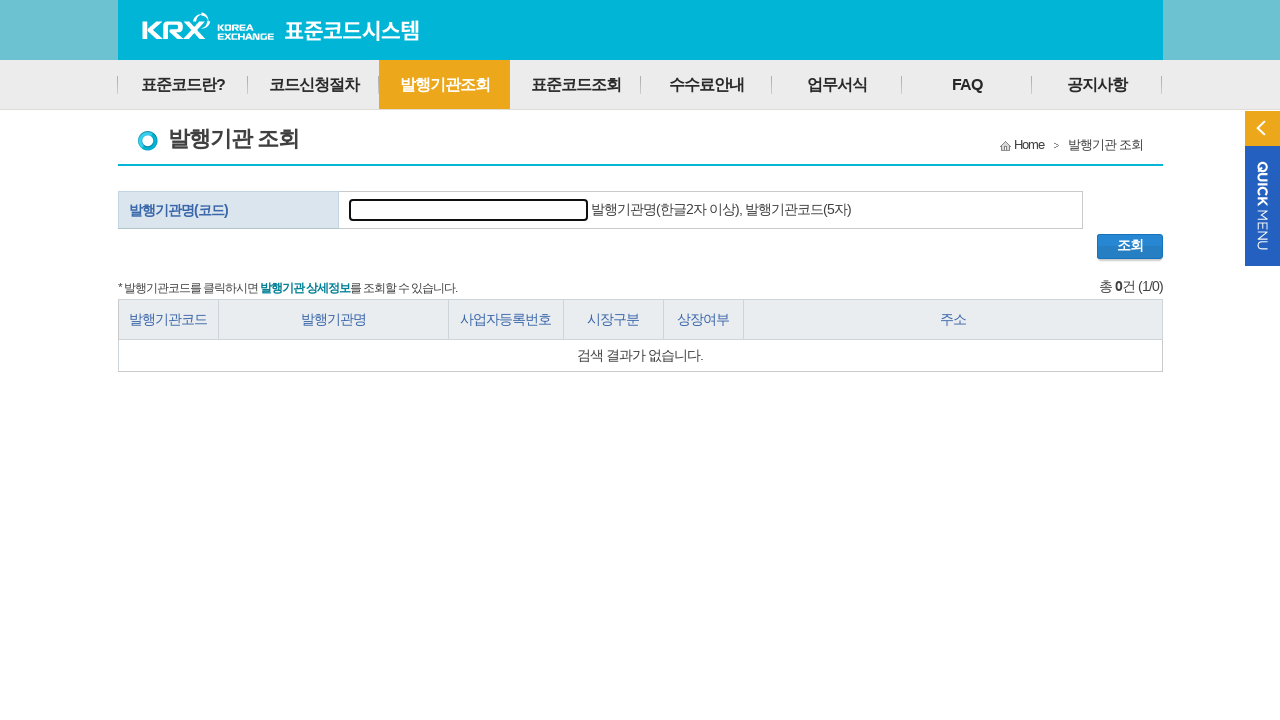